Tests navigation by clicking A/B Testing link, verifying the page title, then navigating back to verify the home page title

Starting URL: https://practice.cydeo.com

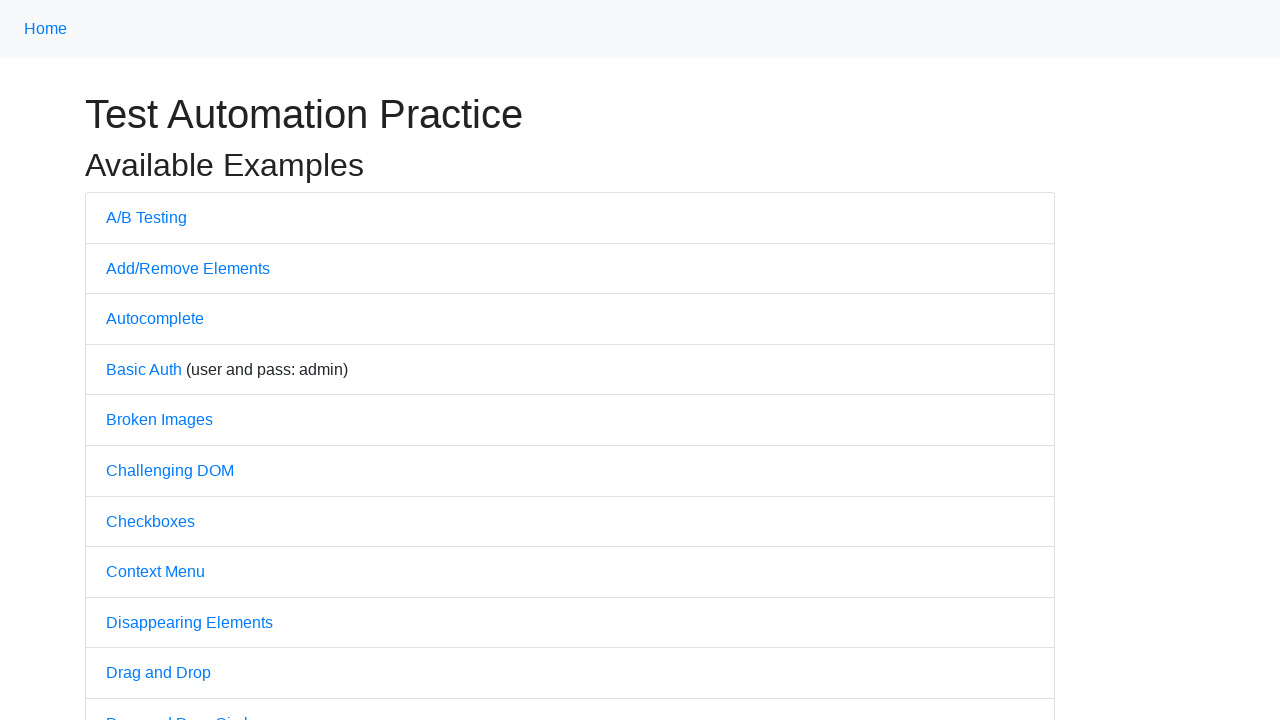

Clicked A/B Testing link at (146, 217) on text=A/B Testing
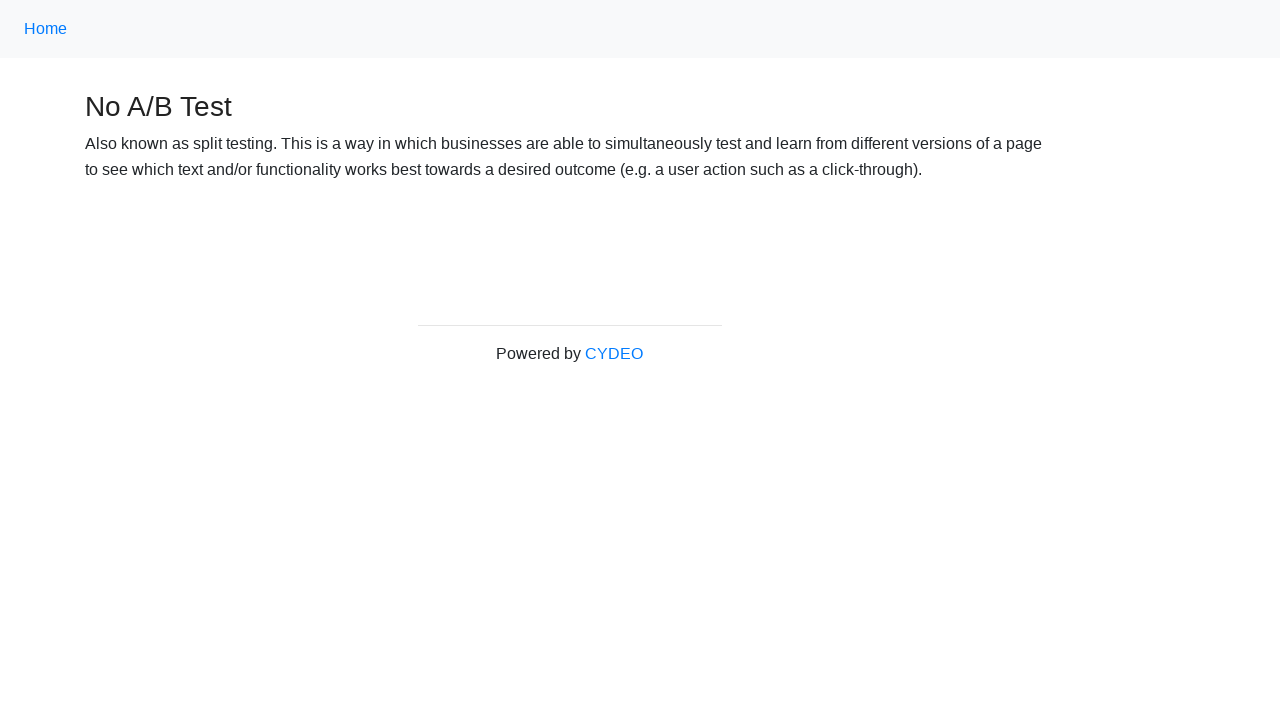

Verified page title is 'No A/B Test'
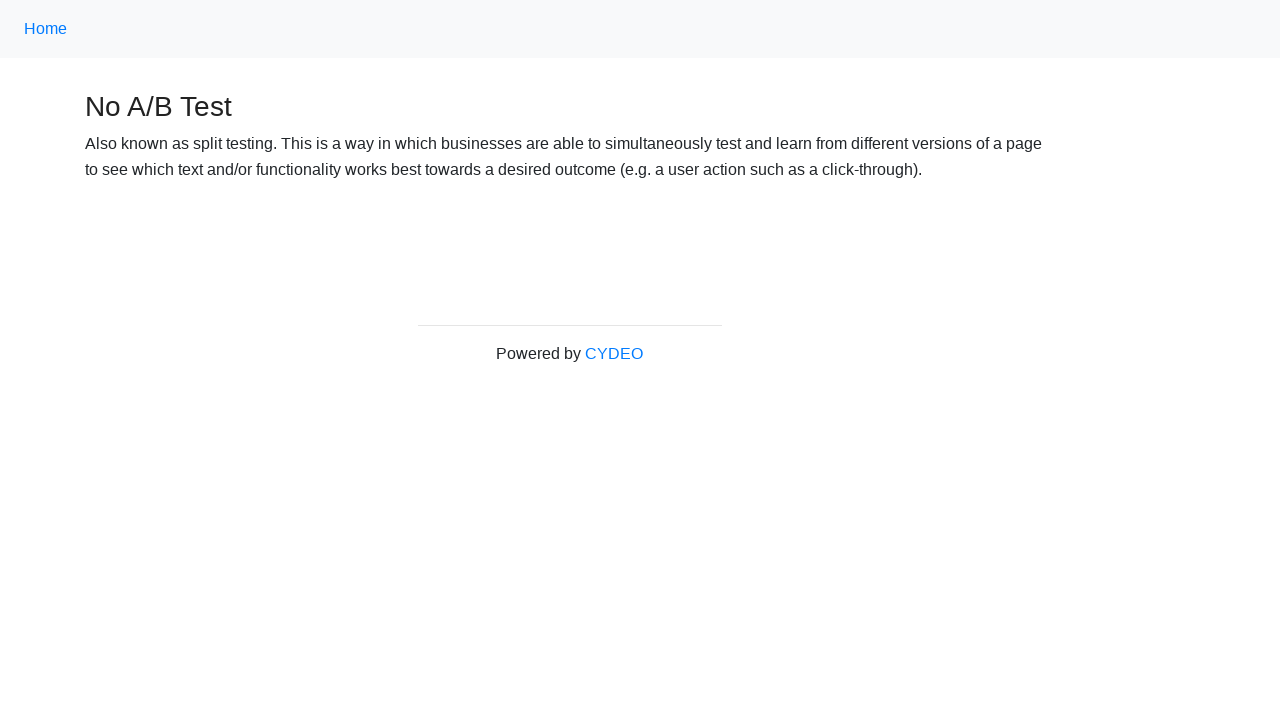

Navigated back to home page
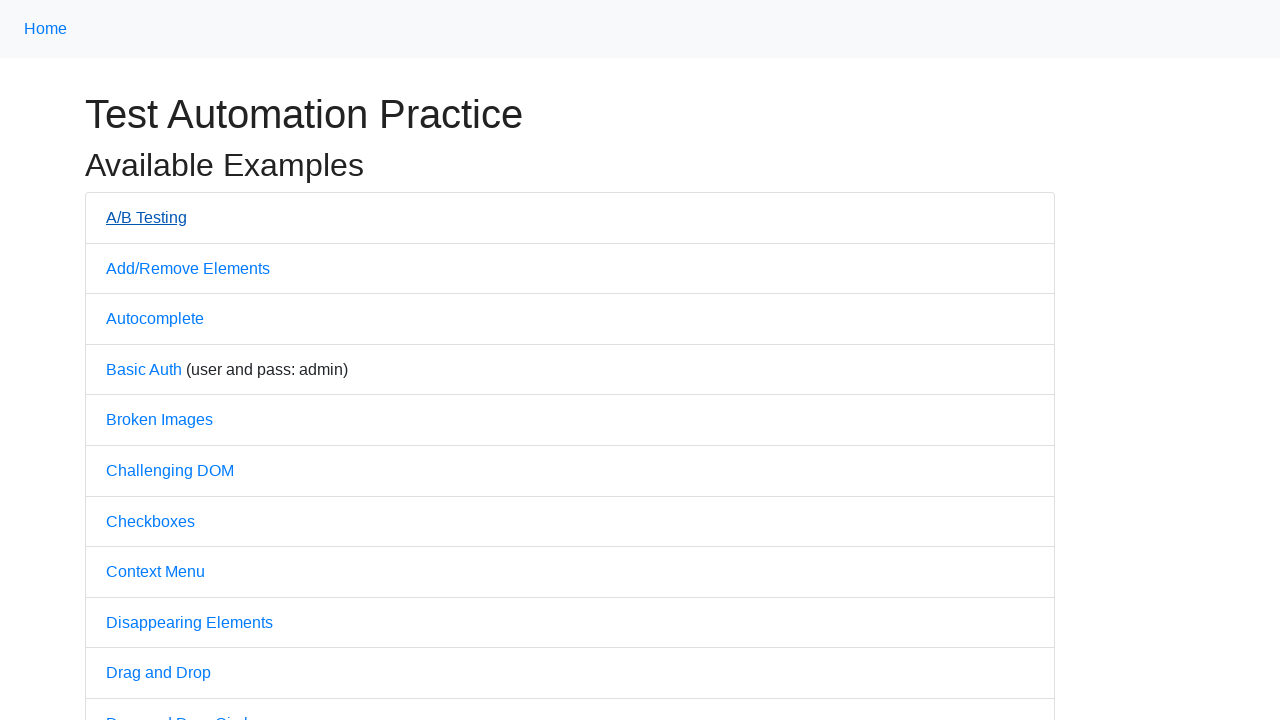

Verified page title is 'Practice'
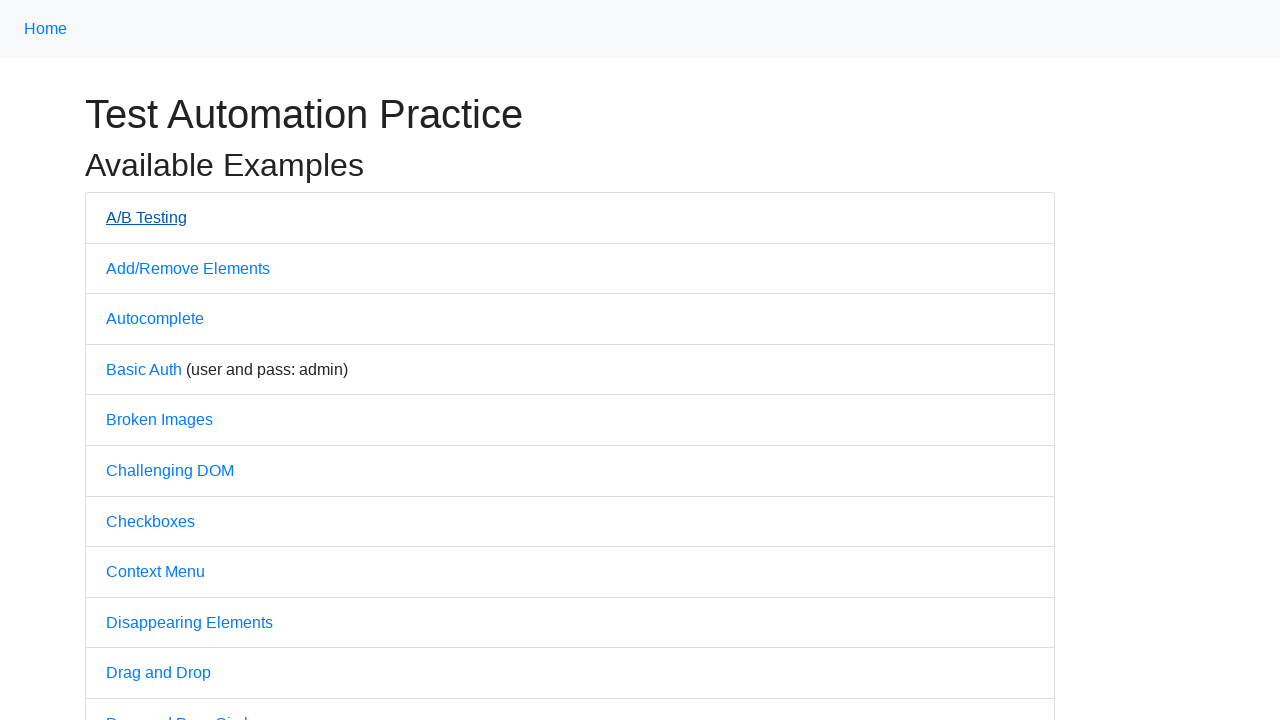

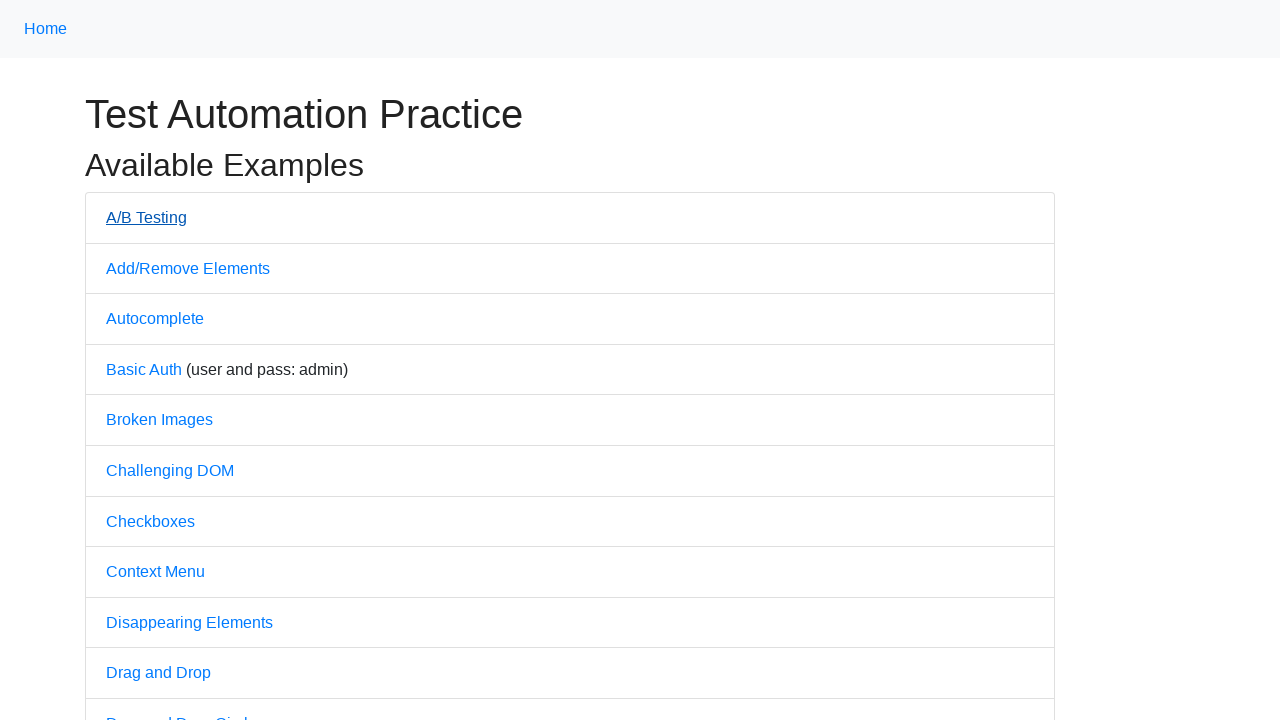